Tests drag and drop functionality on jQuery UI sortable demo by dragging Item 1 to Item 4's position

Starting URL: https://jqueryui.com/

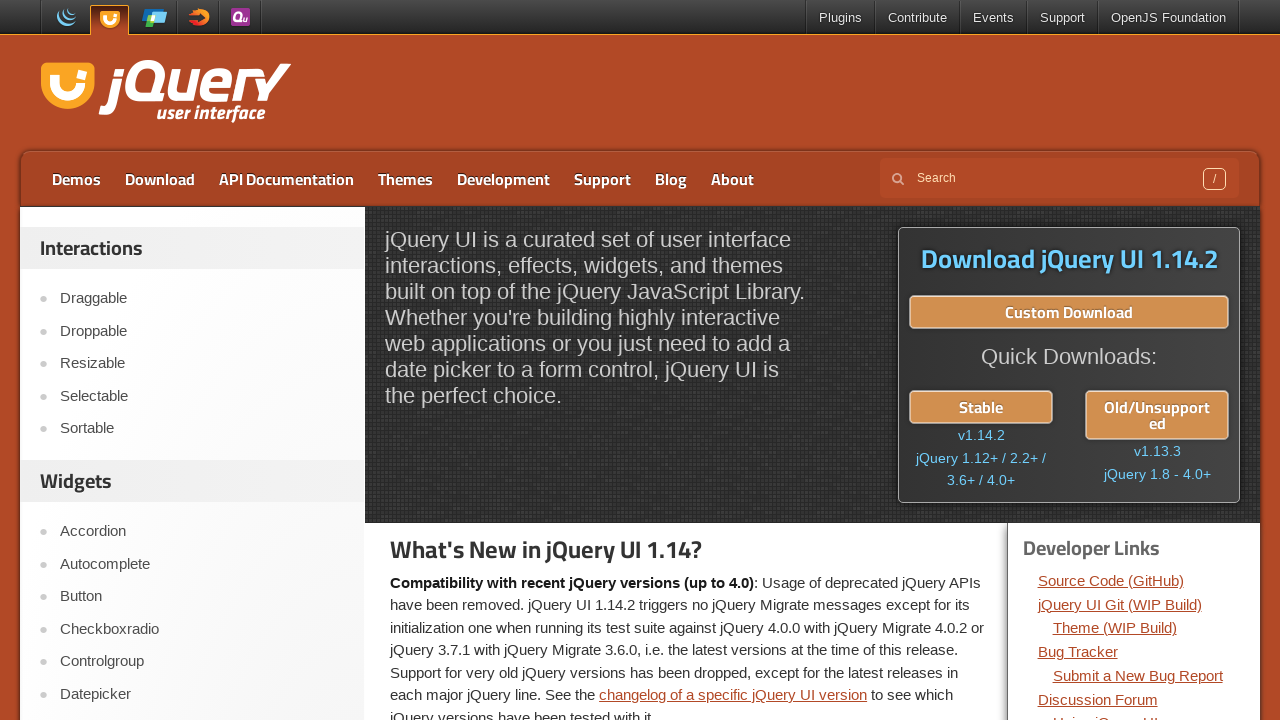

Clicked on Sortable link at (202, 429) on text=Sortable
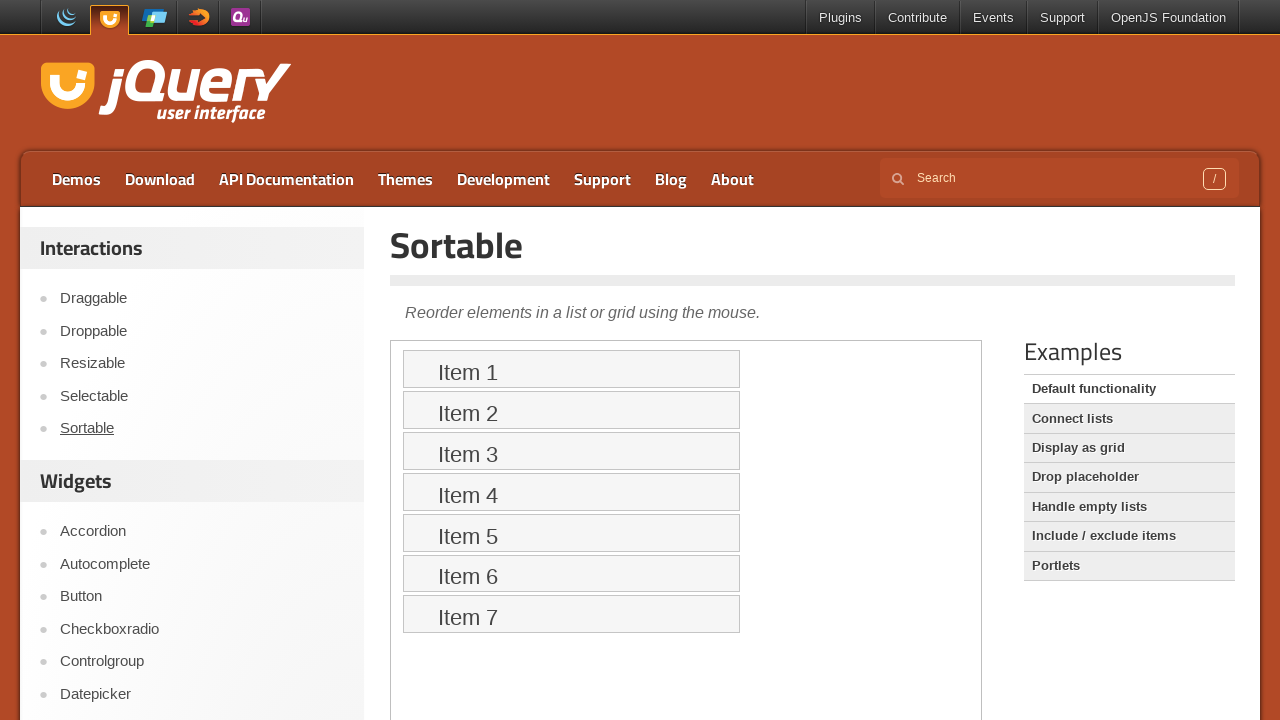

Located demo iframe
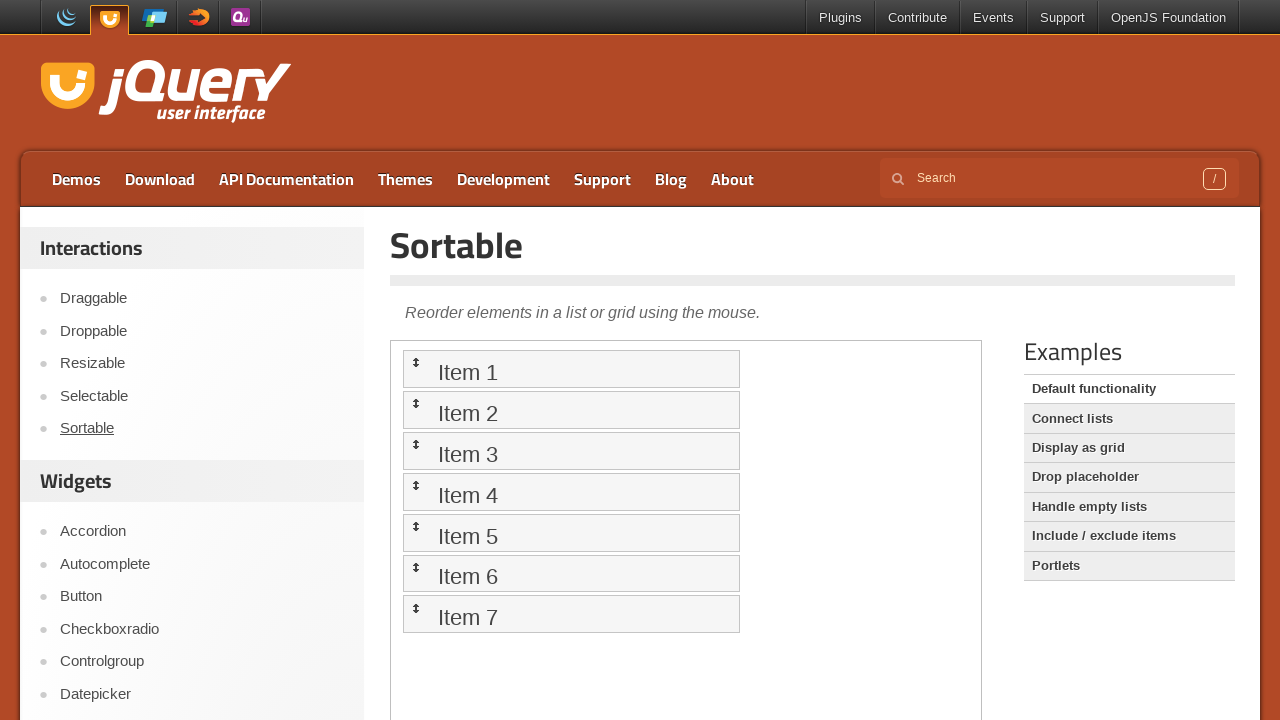

Retrieved Item 4's bounding box
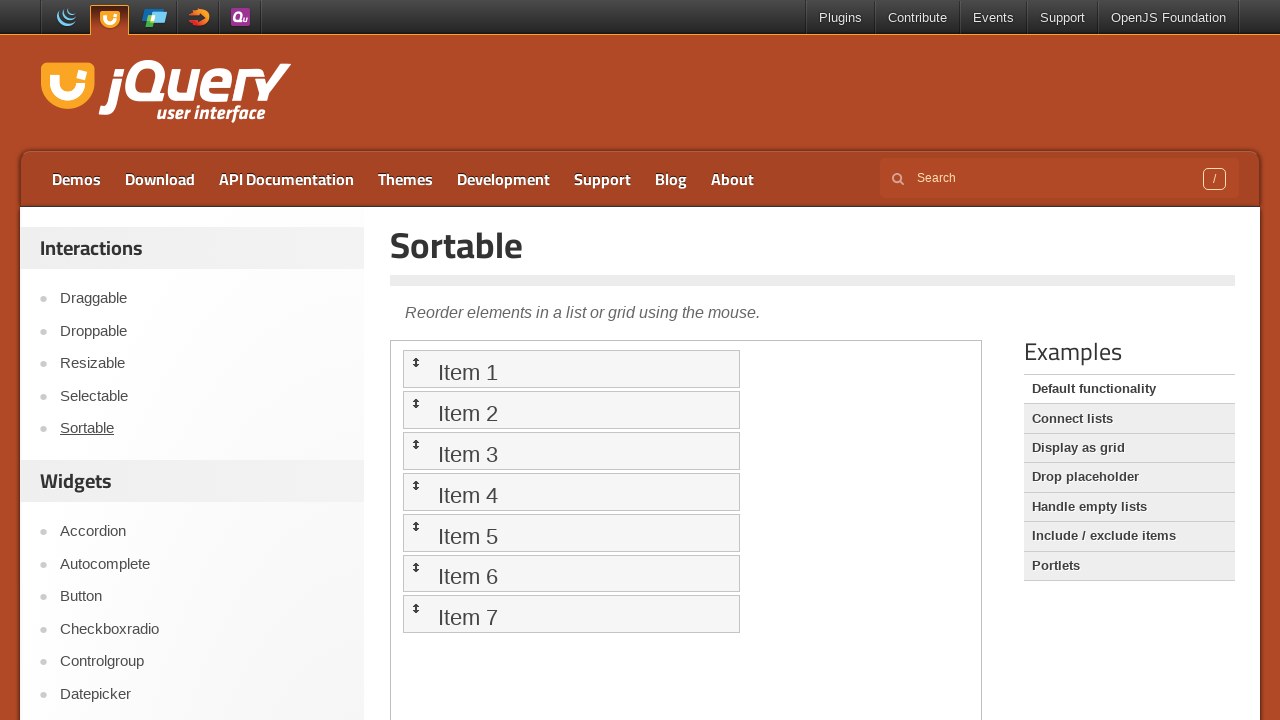

Calculated Item 4's Y position
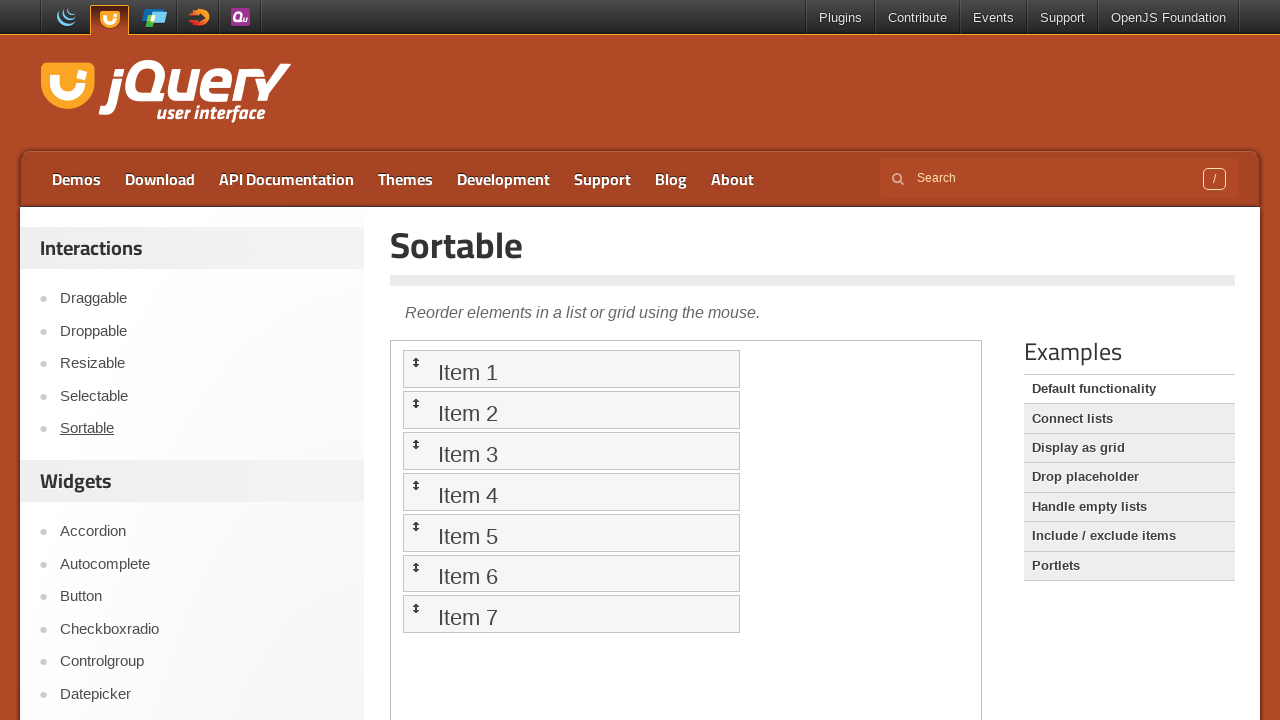

Located Item 1 element
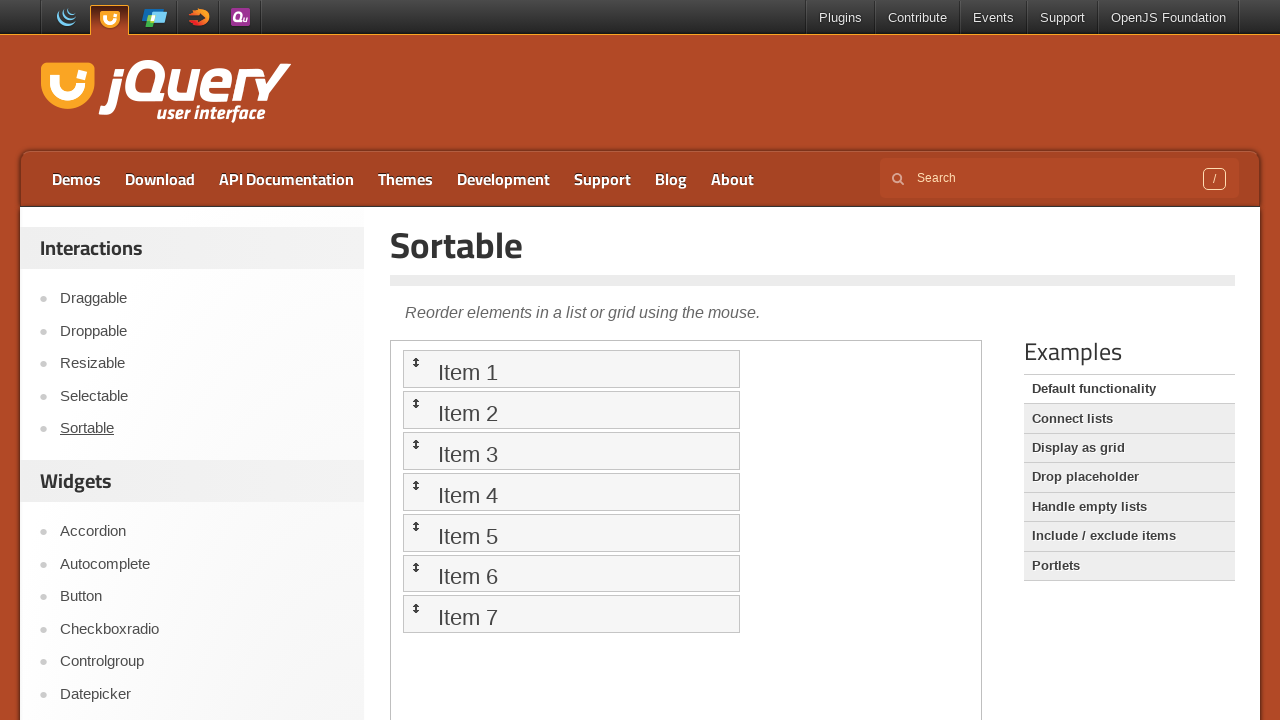

Retrieved Item 1's bounding box
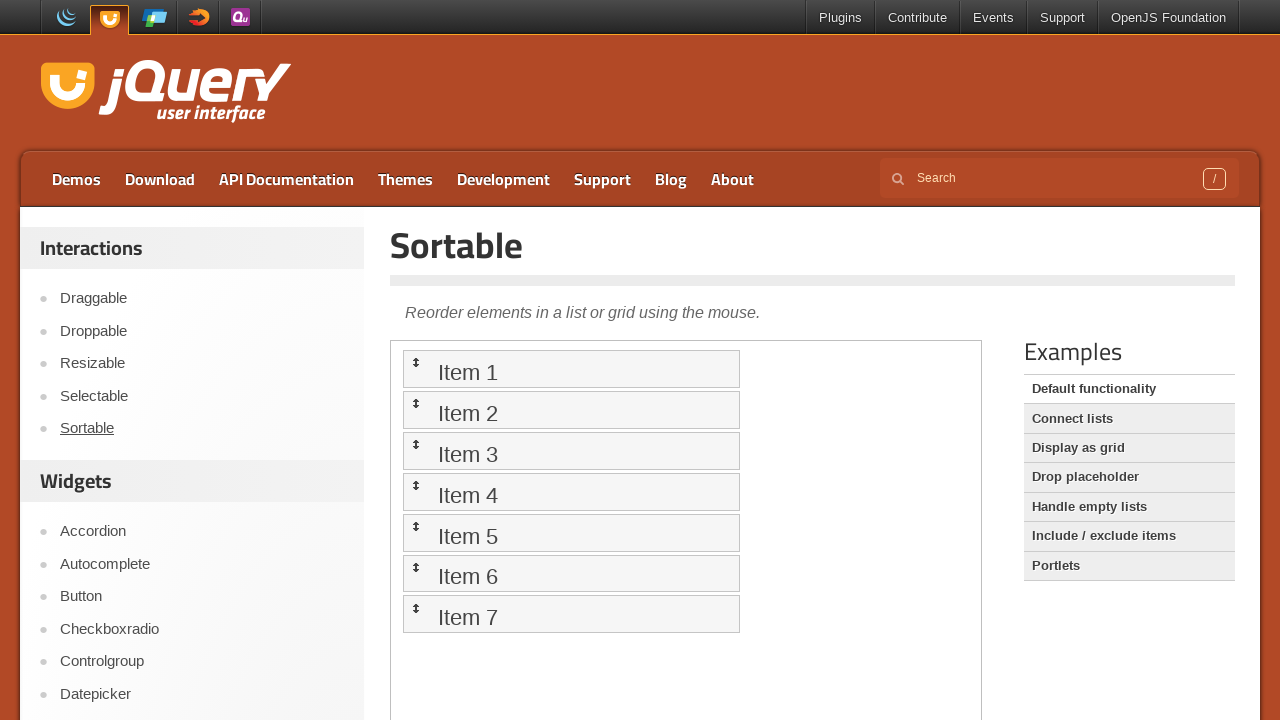

Calculated drag distance: 122.71875 pixels
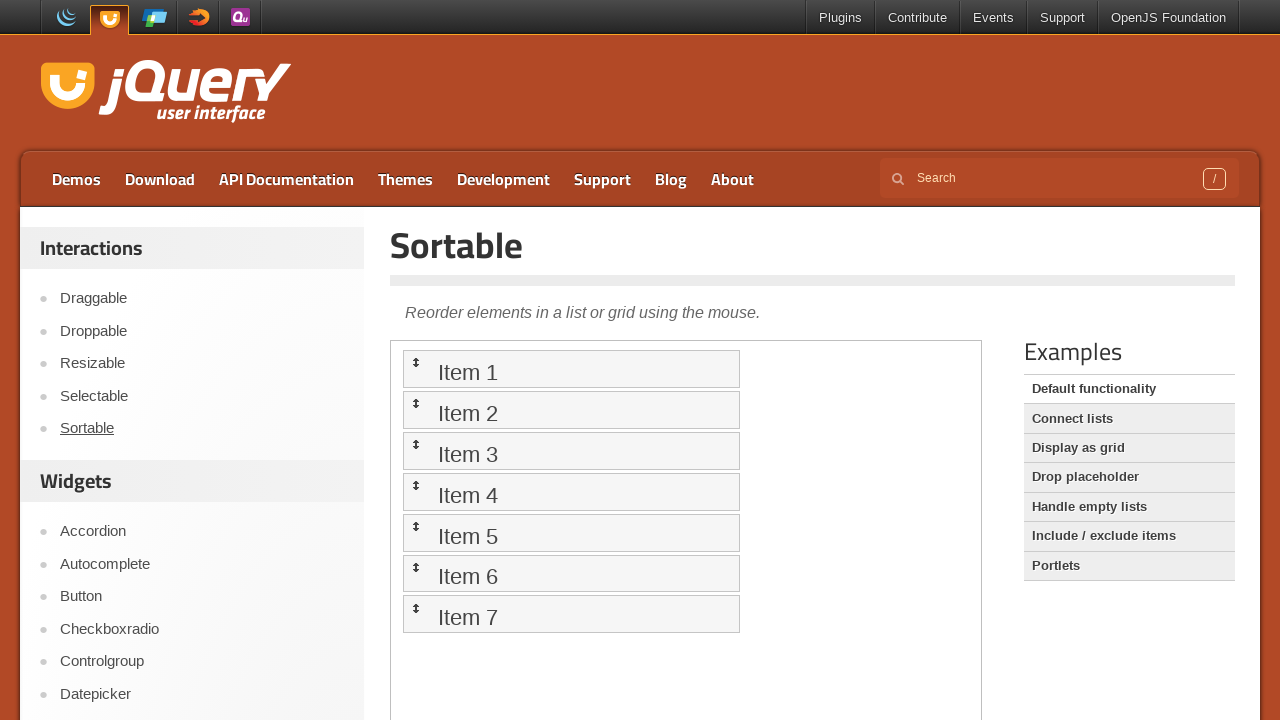

Dragged Item 1 to Item 4's position at (571, 492)
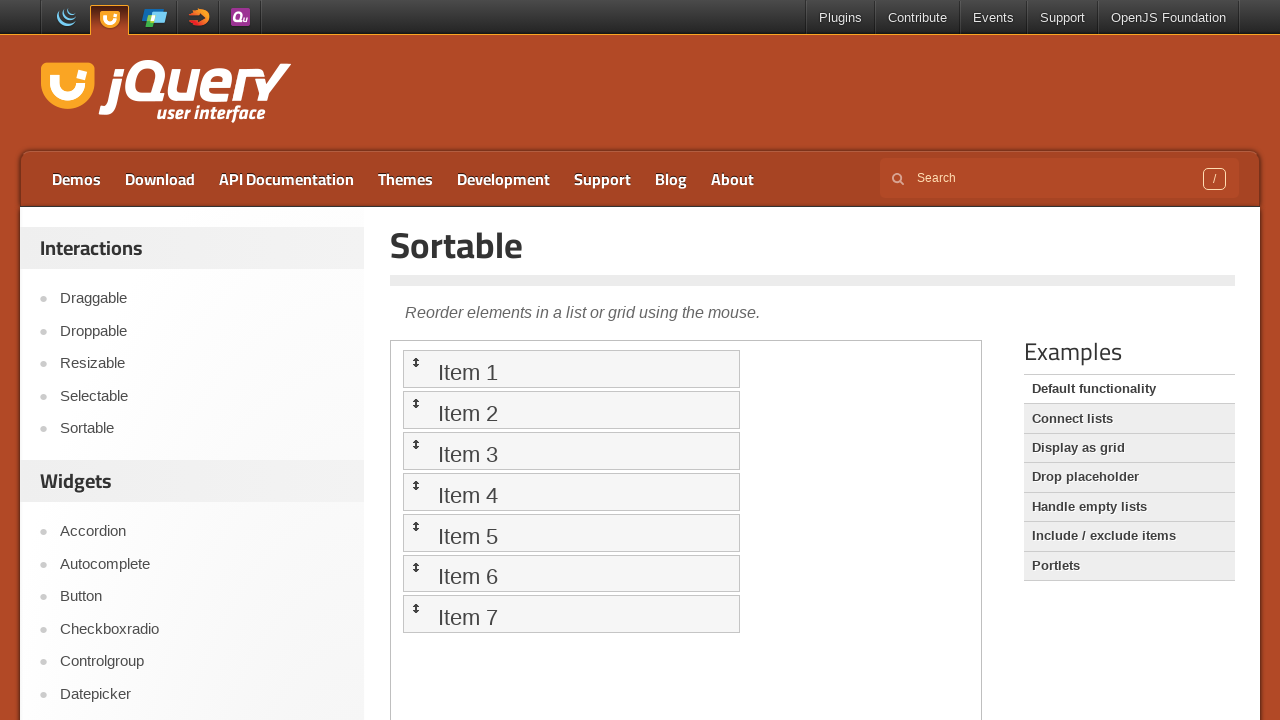

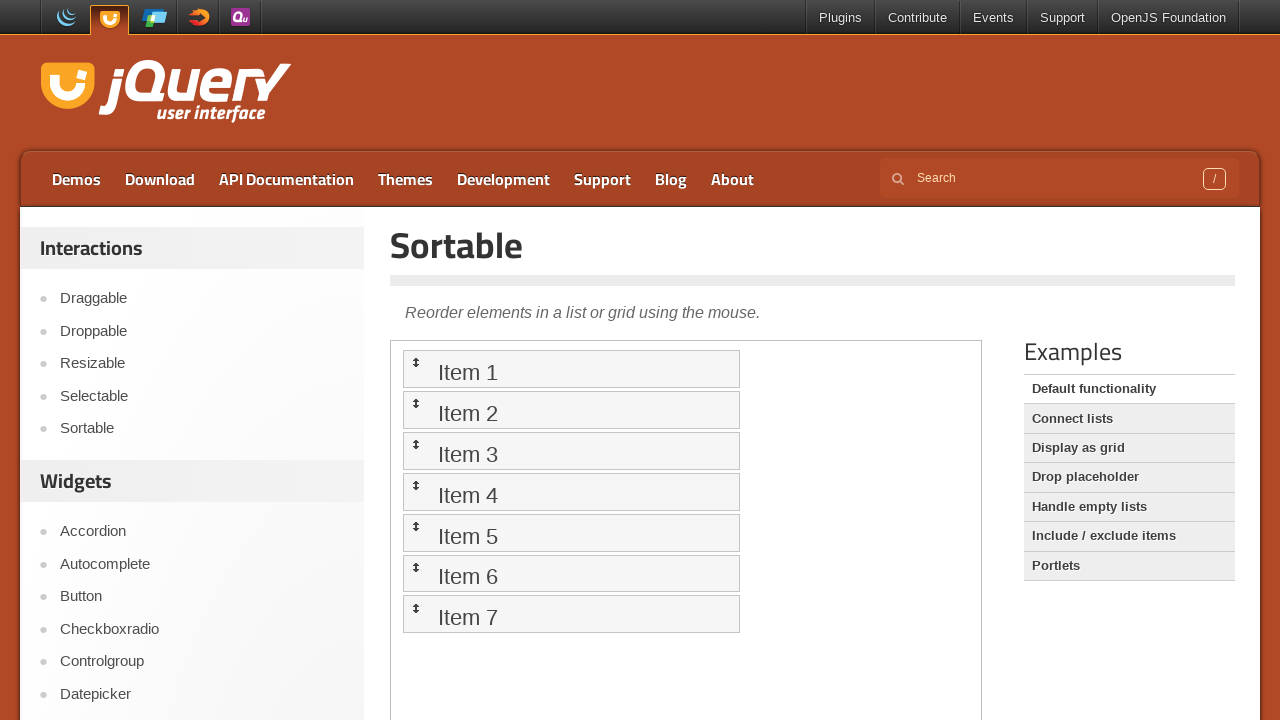